Tests the movie ticket booking form validation by entering an invalid number of tickets (11, which exceeds the maximum of 10), selecting ticket class and user options, entering a promo code, and verifying that the appropriate error message is displayed.

Starting URL: https://muntasir101.github.io/Movie-Ticket-Booking/

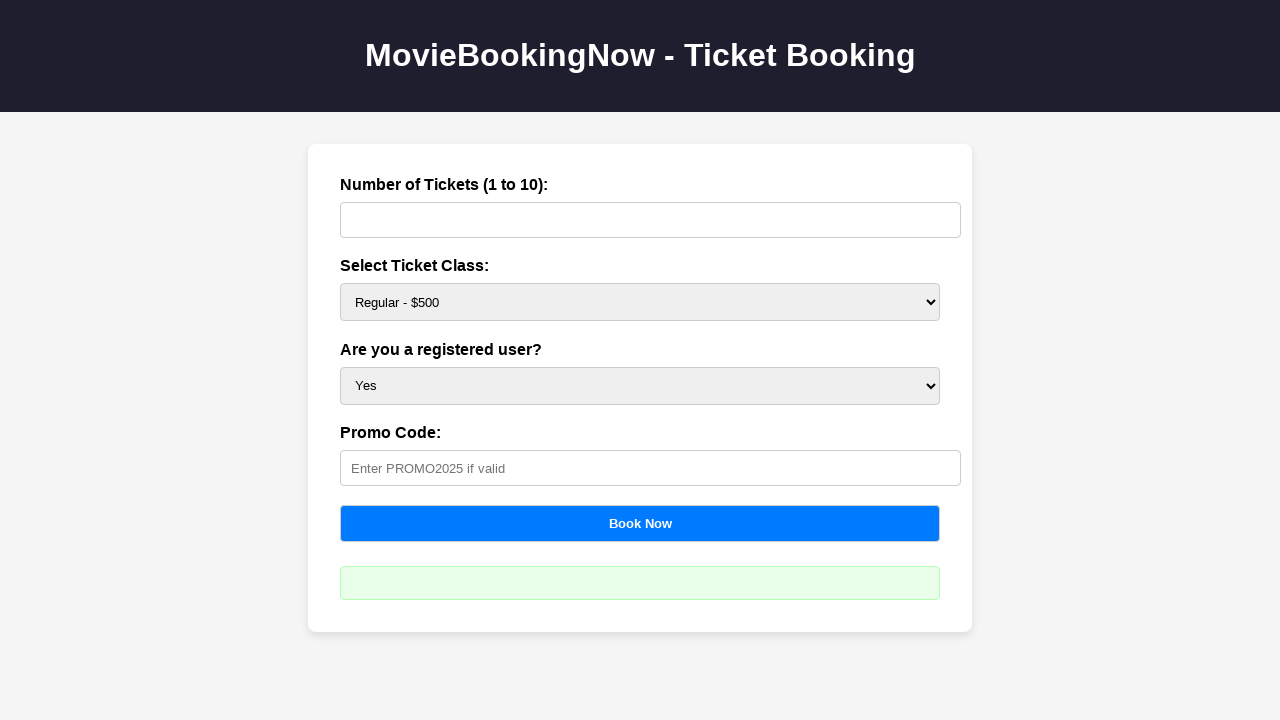

Waited for tickets input field to load
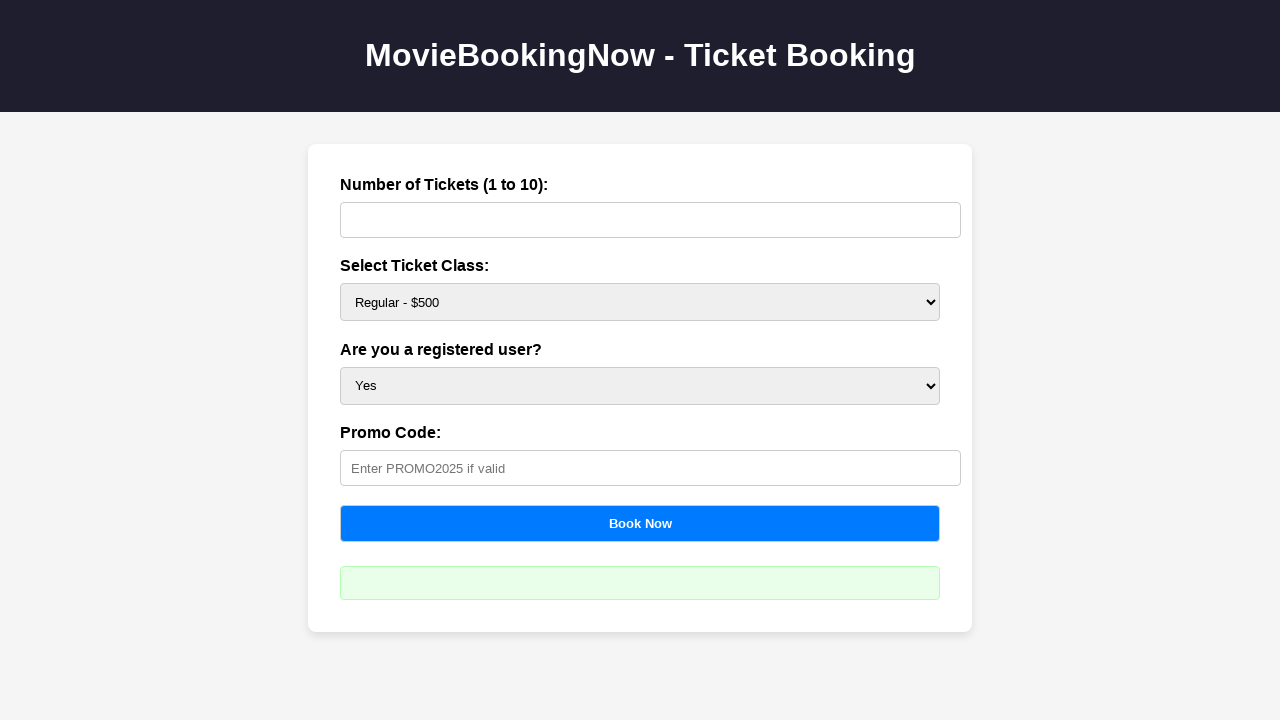

Entered invalid number of tickets (11, exceeds maximum of 10) on #tickets
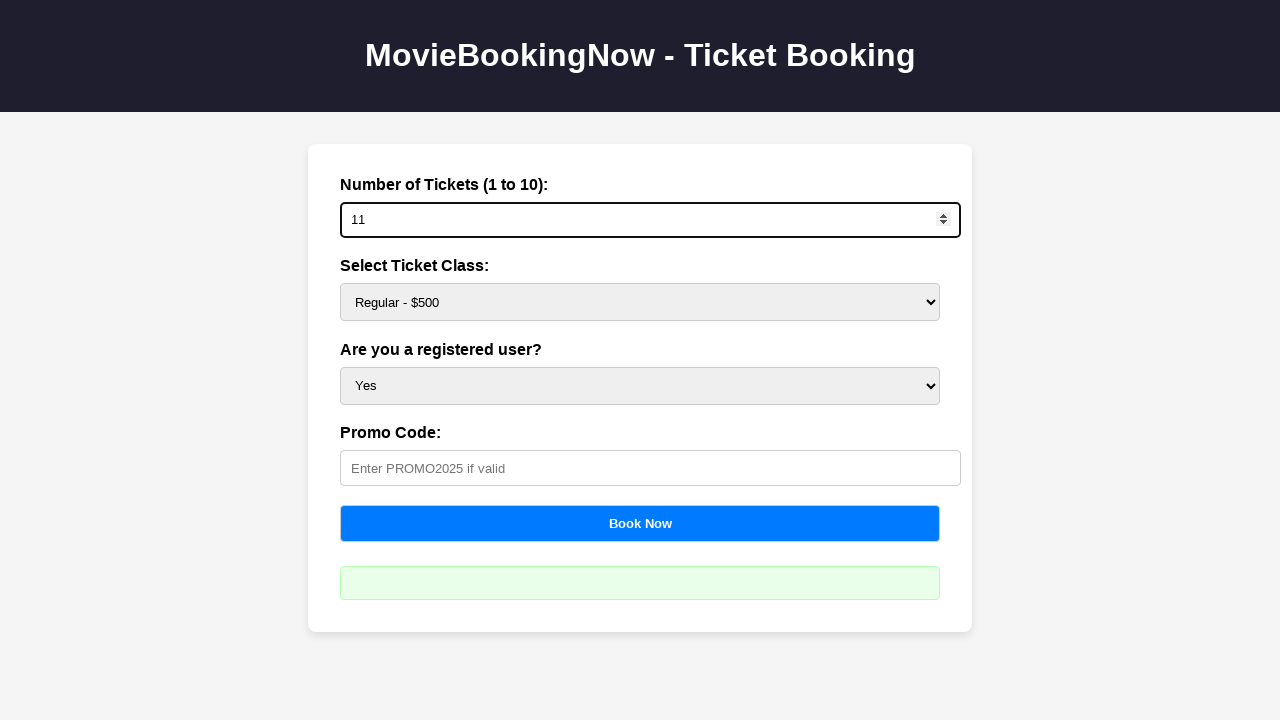

Selected Platinum ticket class ($1500) on #price
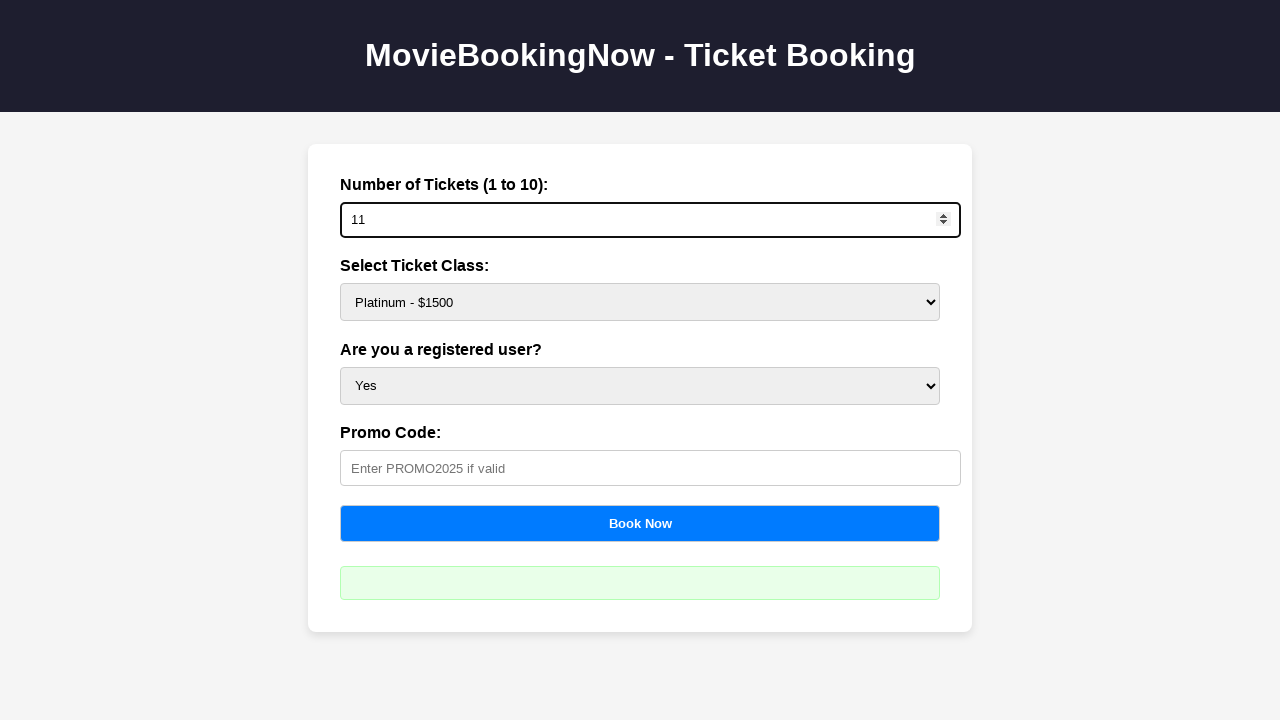

Selected registered user option (Yes) on #user
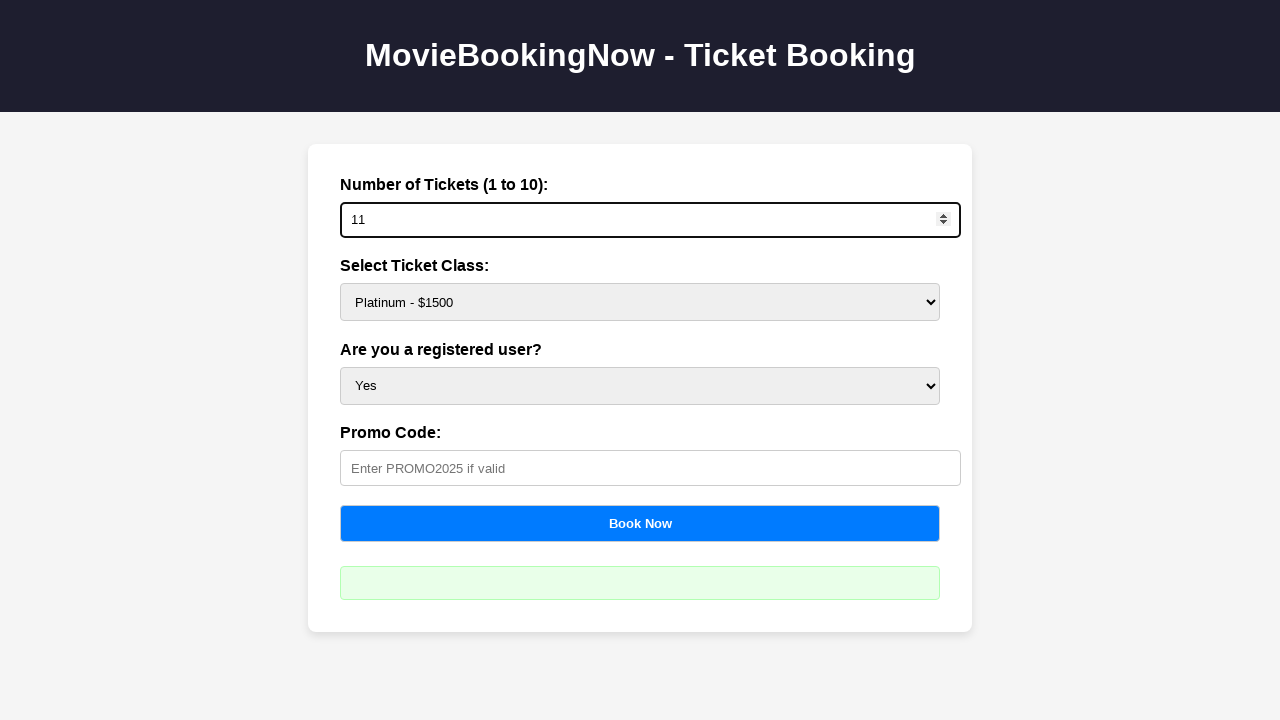

Entered promo code 'PROMO2025' on #promo
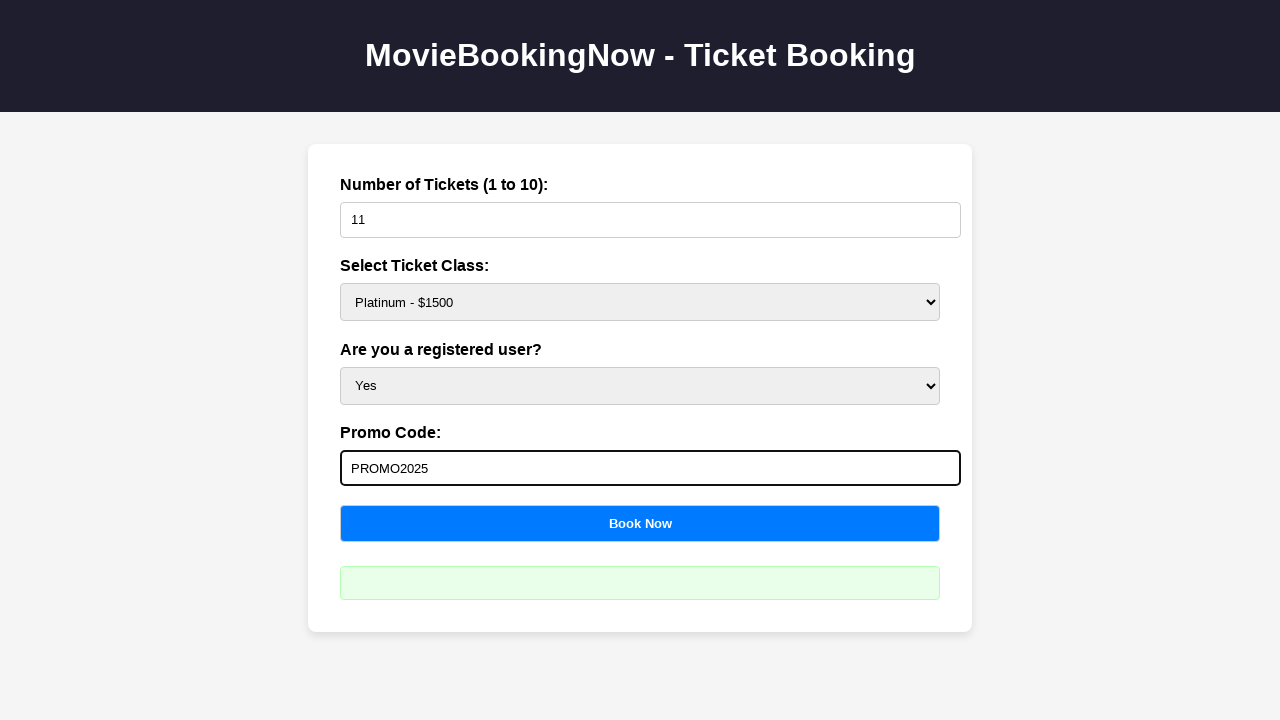

Clicked 'Book Now' button to submit form at (640, 523) on button[onclick='calculateBooking()']
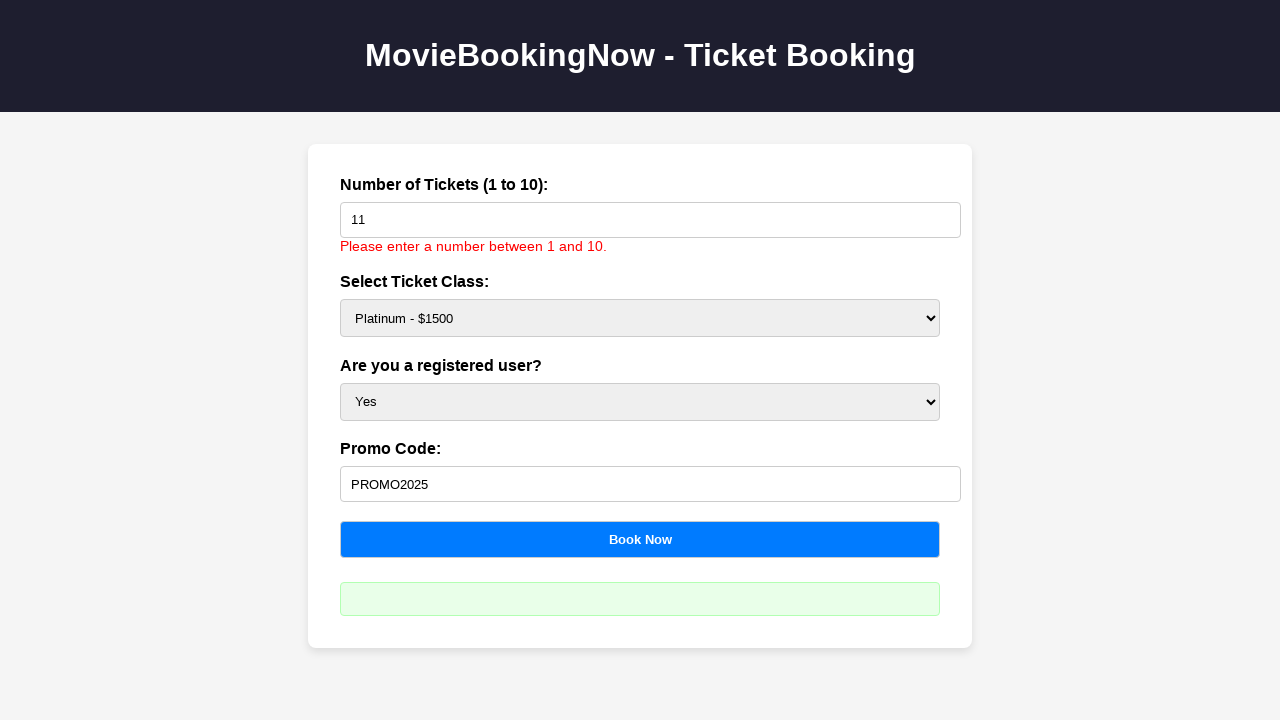

Ticket error message displayed, validating form submission rejection
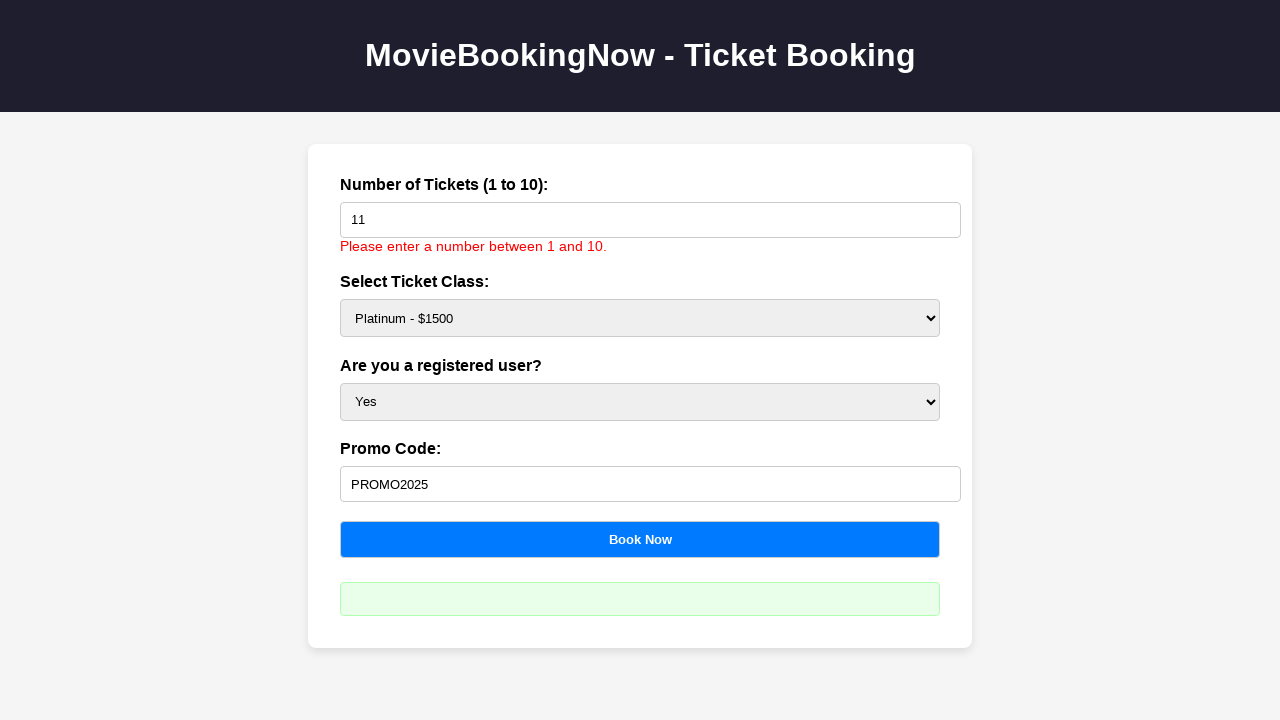

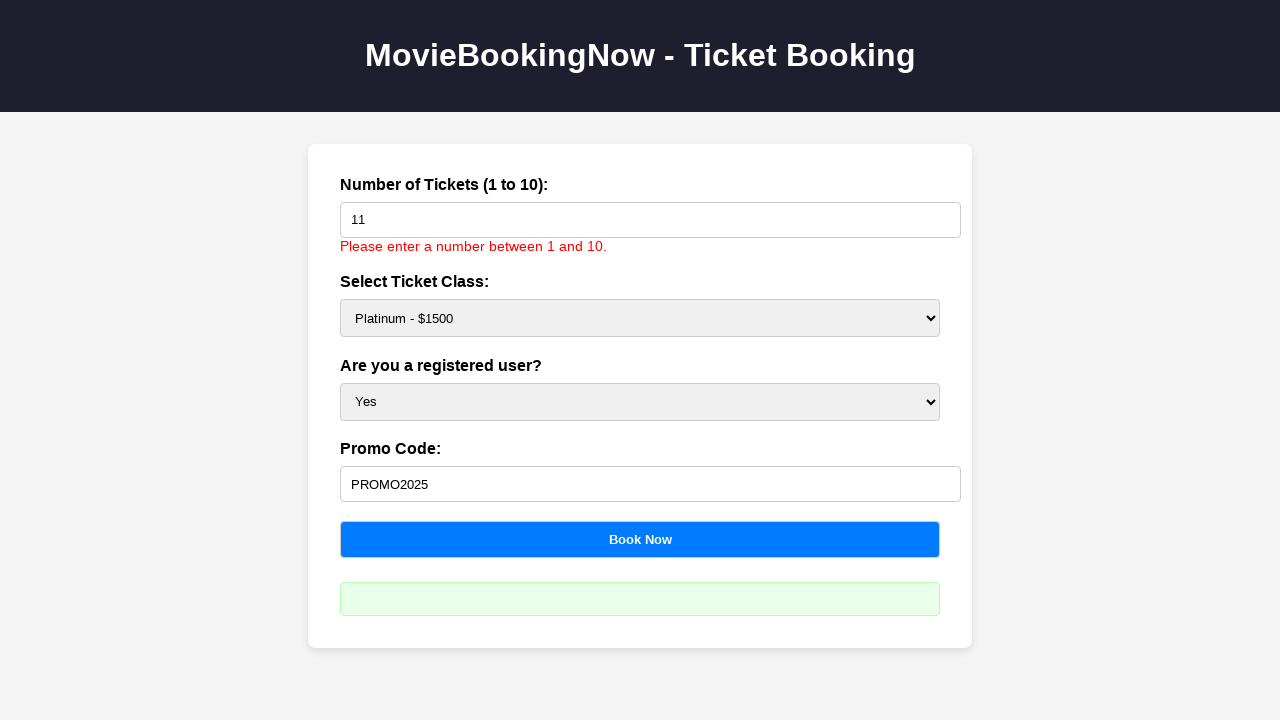